Navigates to an alerts demo page, maximizes the browser window, and scrolls down the page by 250 pixels using JavaScript execution.

Starting URL: https://www.hyrtutorials.com/p/alertsdemo.html

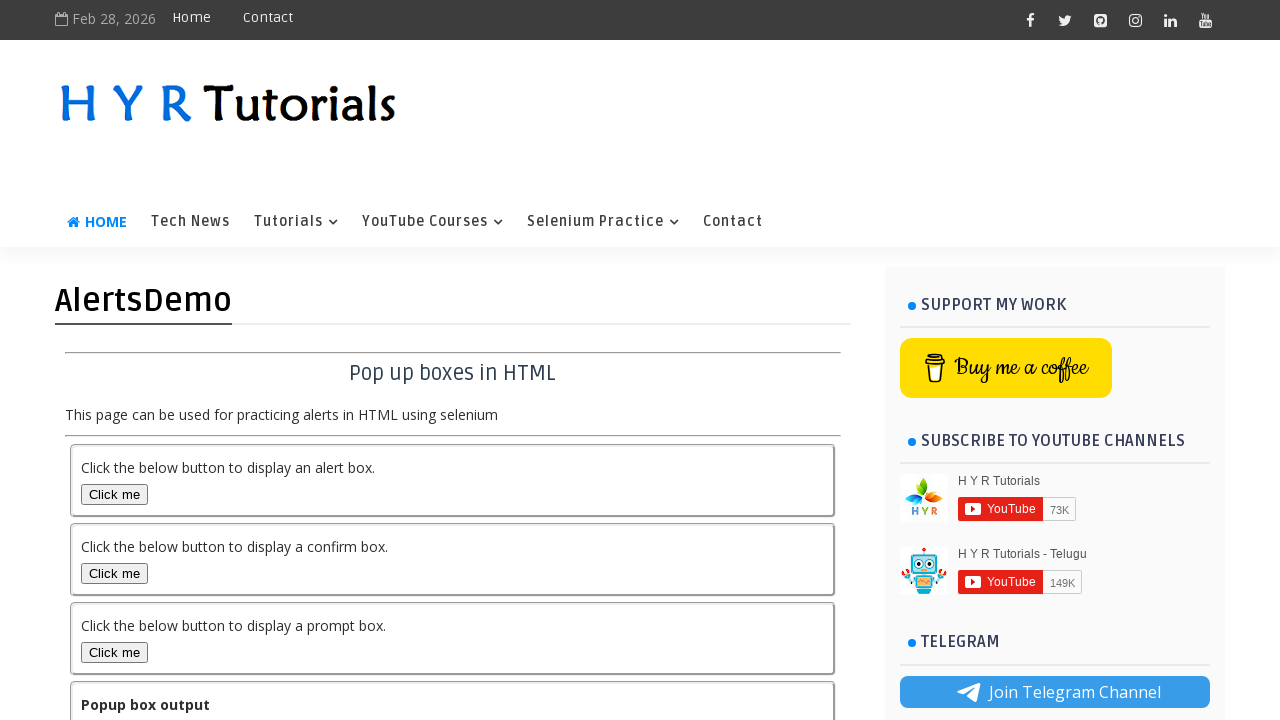

Navigated to alerts demo page
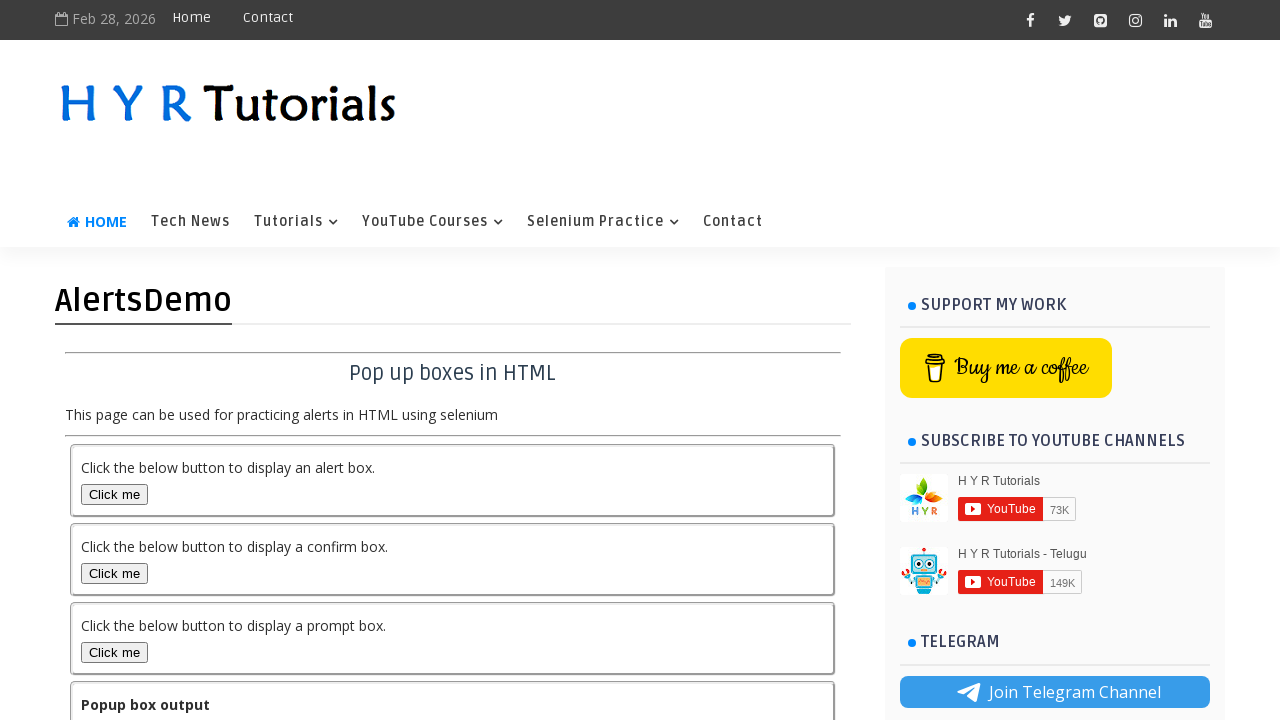

Maximized browser window to 1920x1080
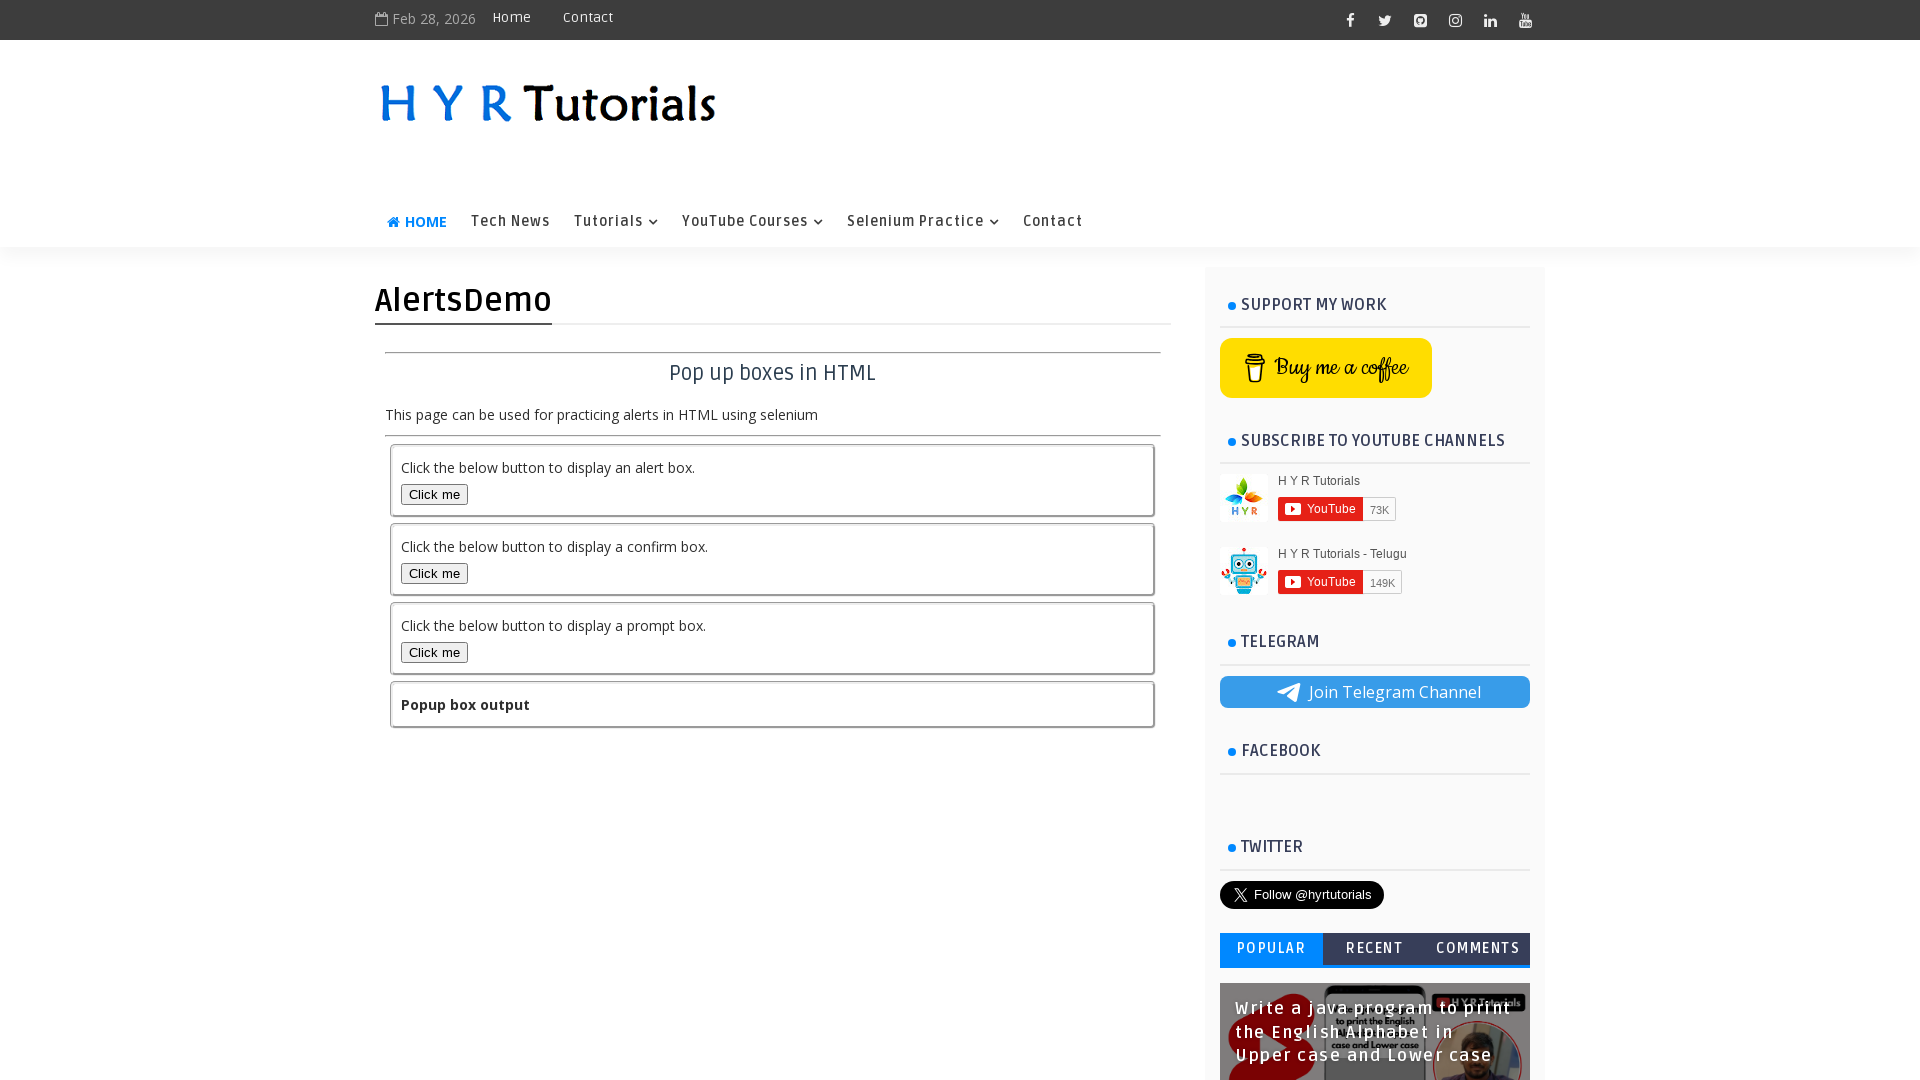

Scrolled down the page by 250 pixels using JavaScript
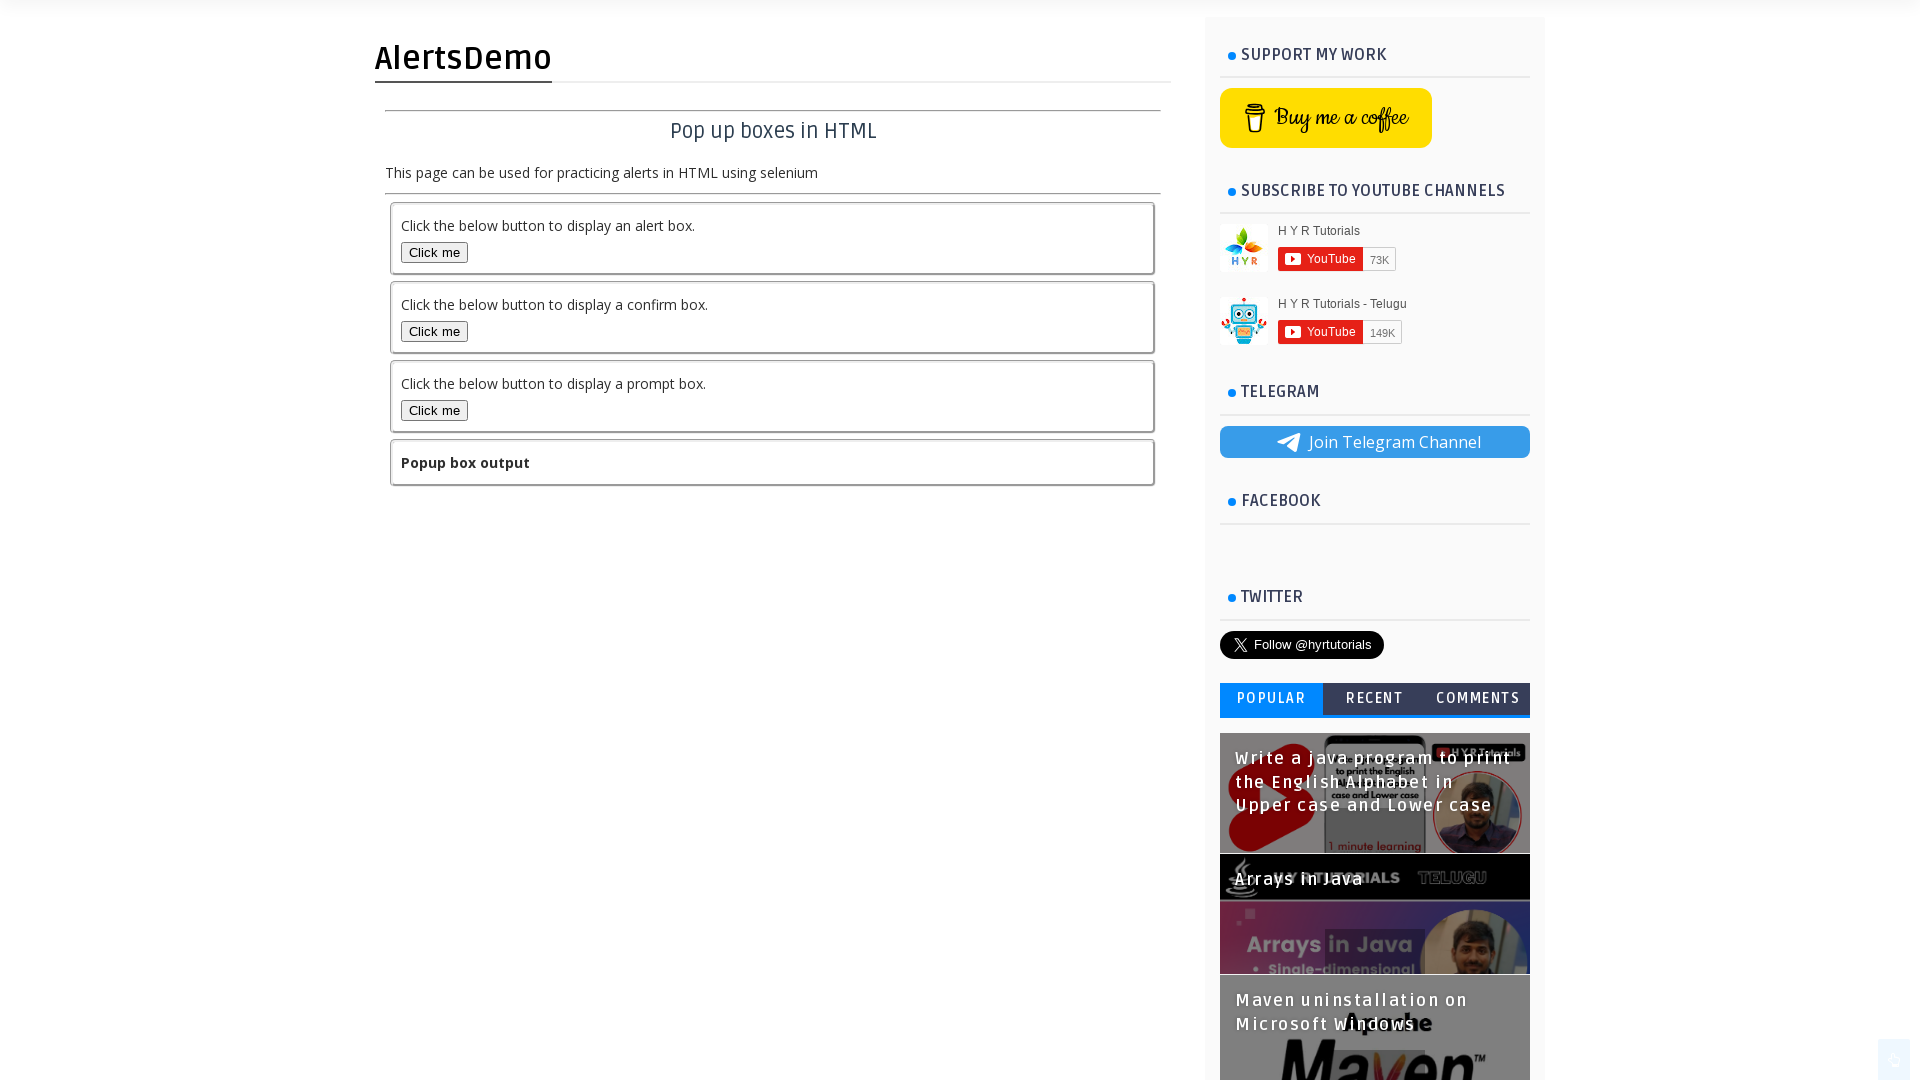

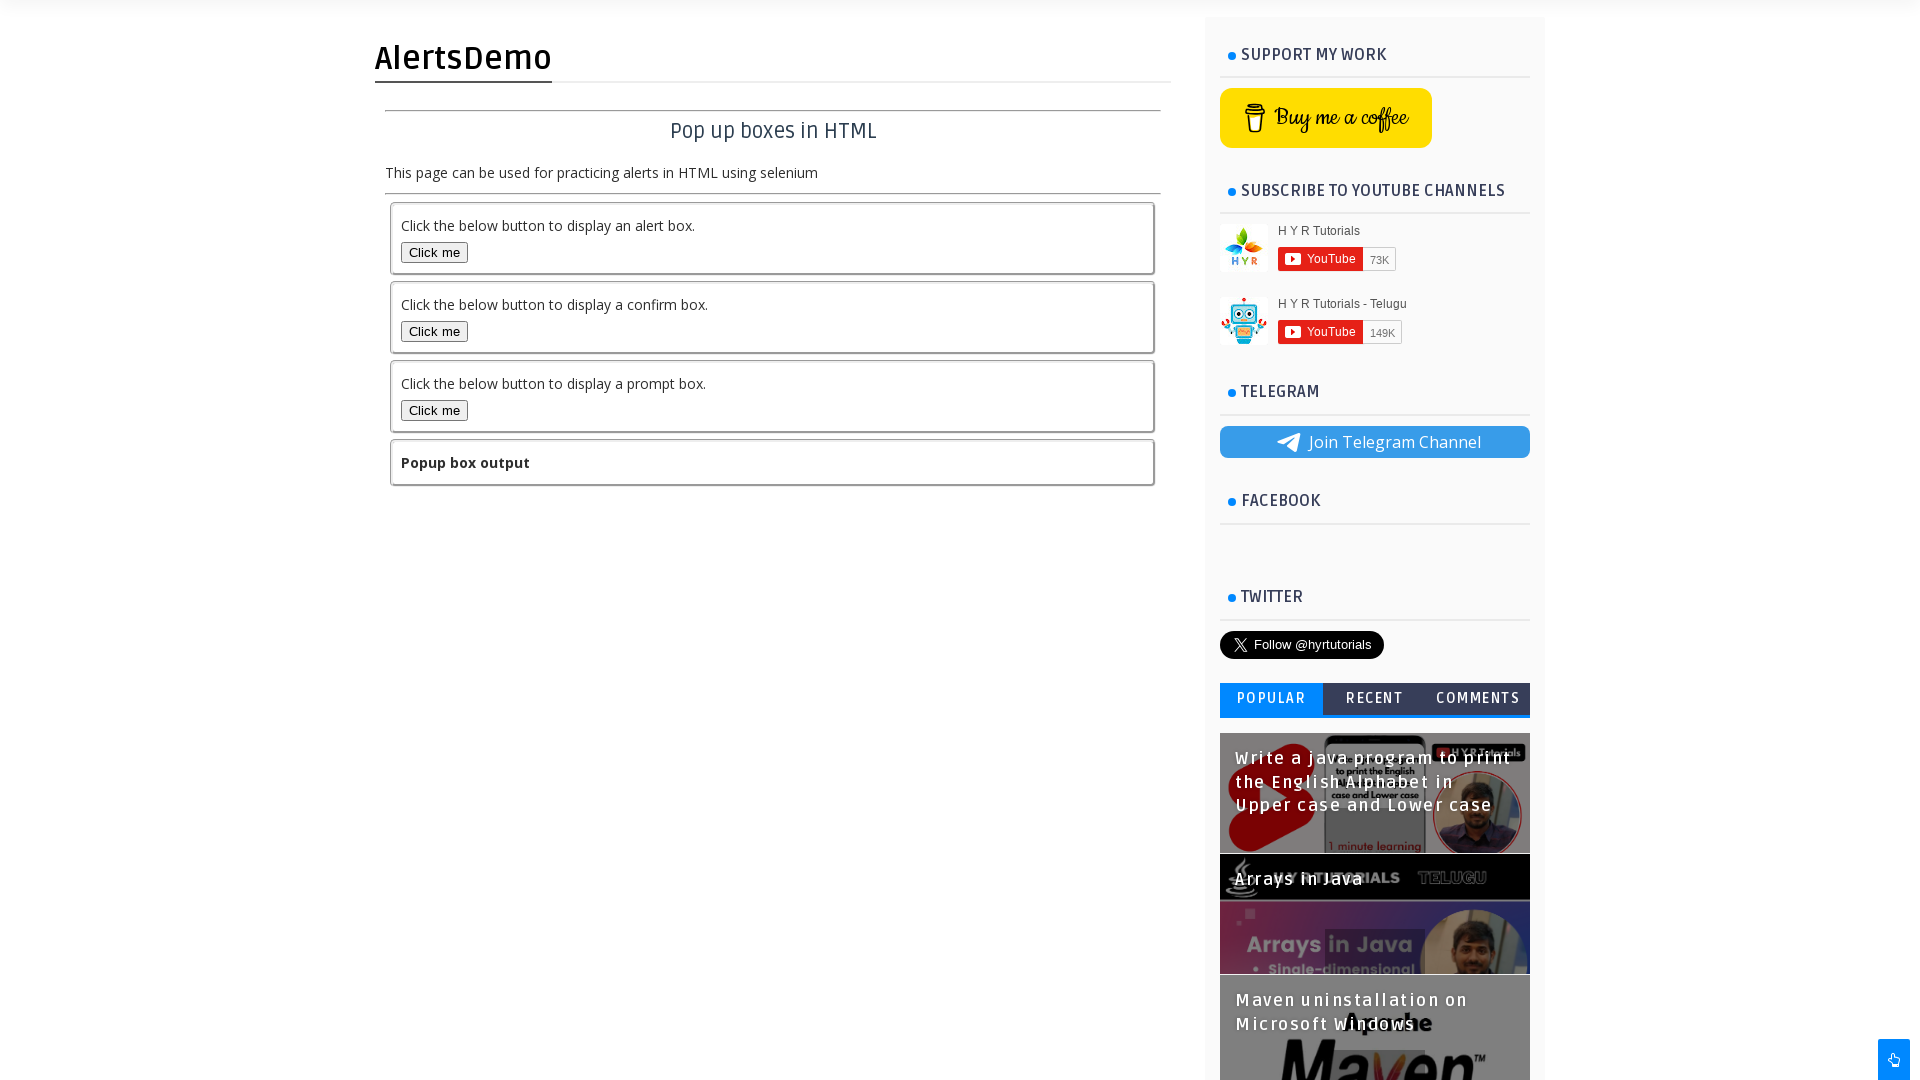